Tests a random quote generator website by clicking the generate button and waiting for the quote to be displayed

Starting URL: https://randstuff.ru/saying/

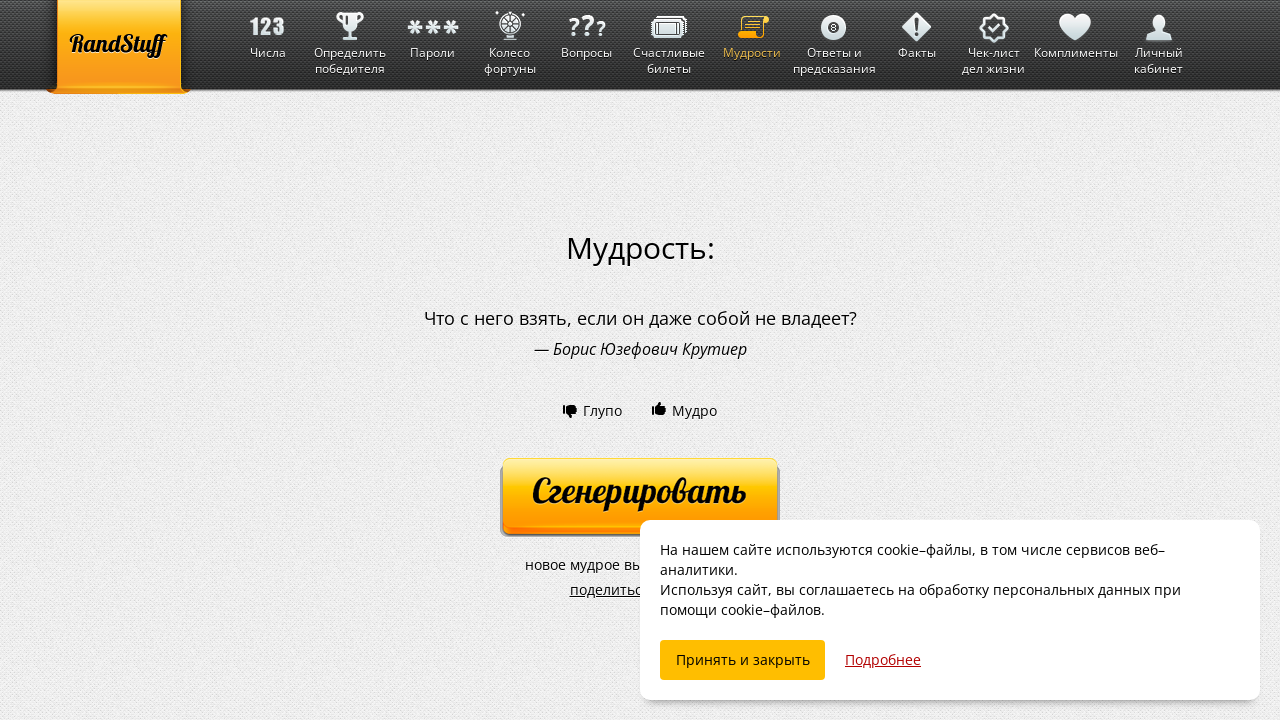

Clicked generate button to create a new quote at (640, 498) on #button
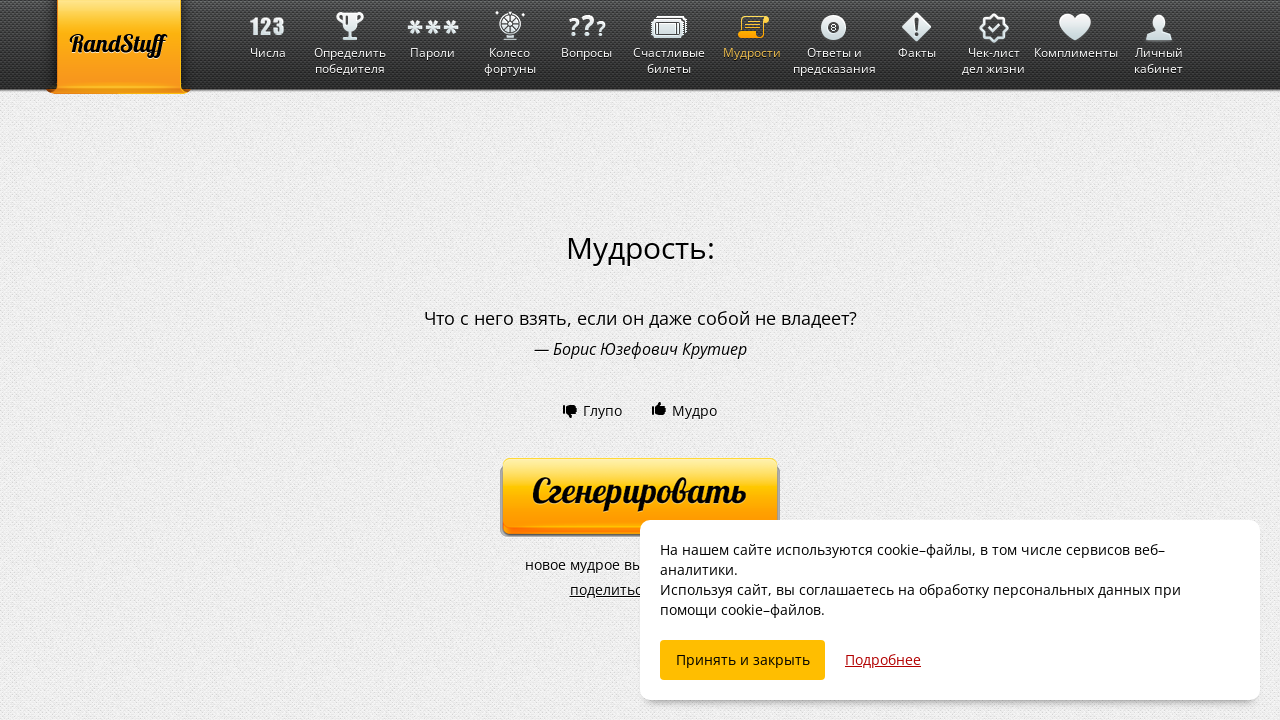

Quote element loaded and became visible
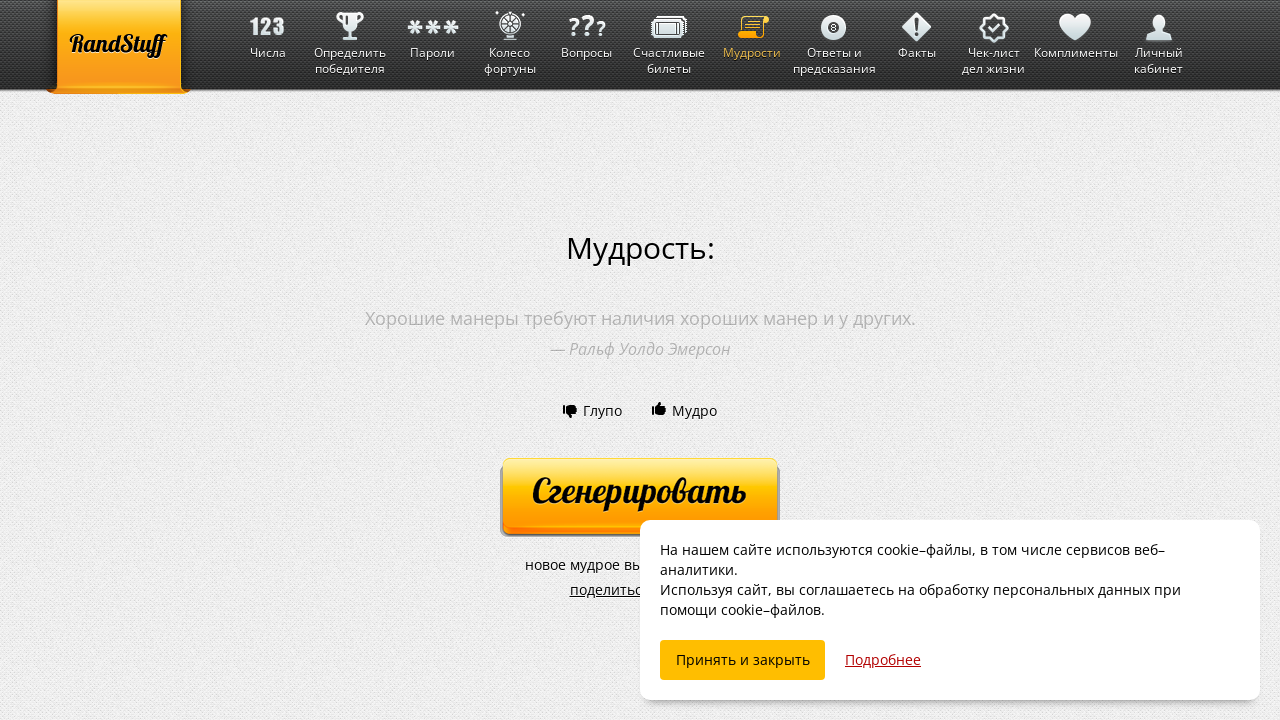

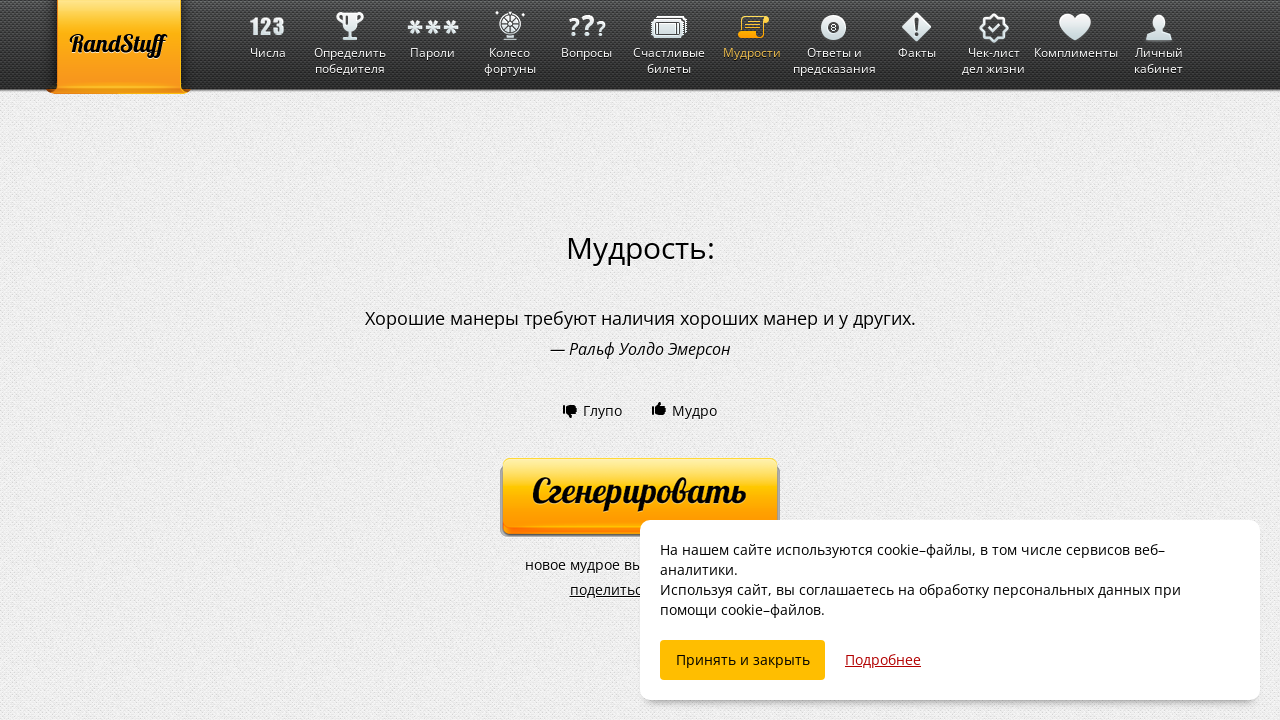